Tests auto-suggestive dropdown functionality by typing a partial search term "ind" and selecting "India" from the dropdown suggestions that appear.

Starting URL: https://rahulshettyacademy.com/dropdownsPractise/

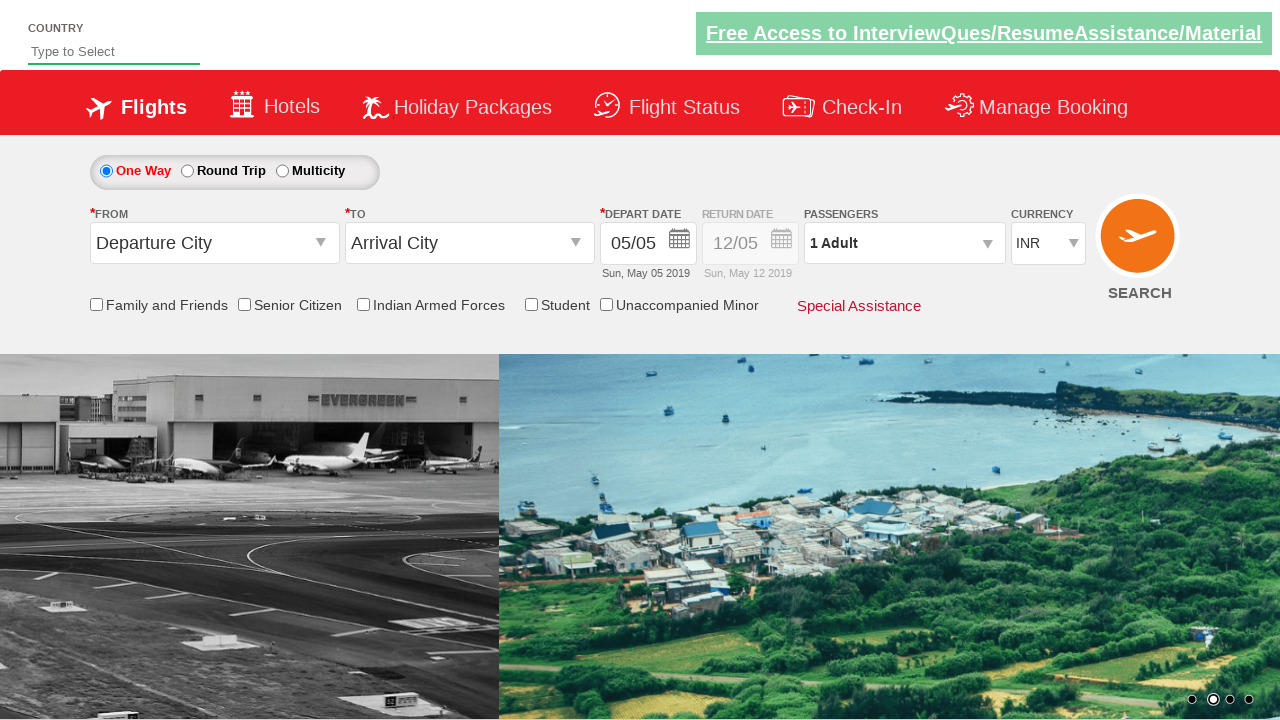

Typed 'ind' in the auto-suggest input field on #autosuggest
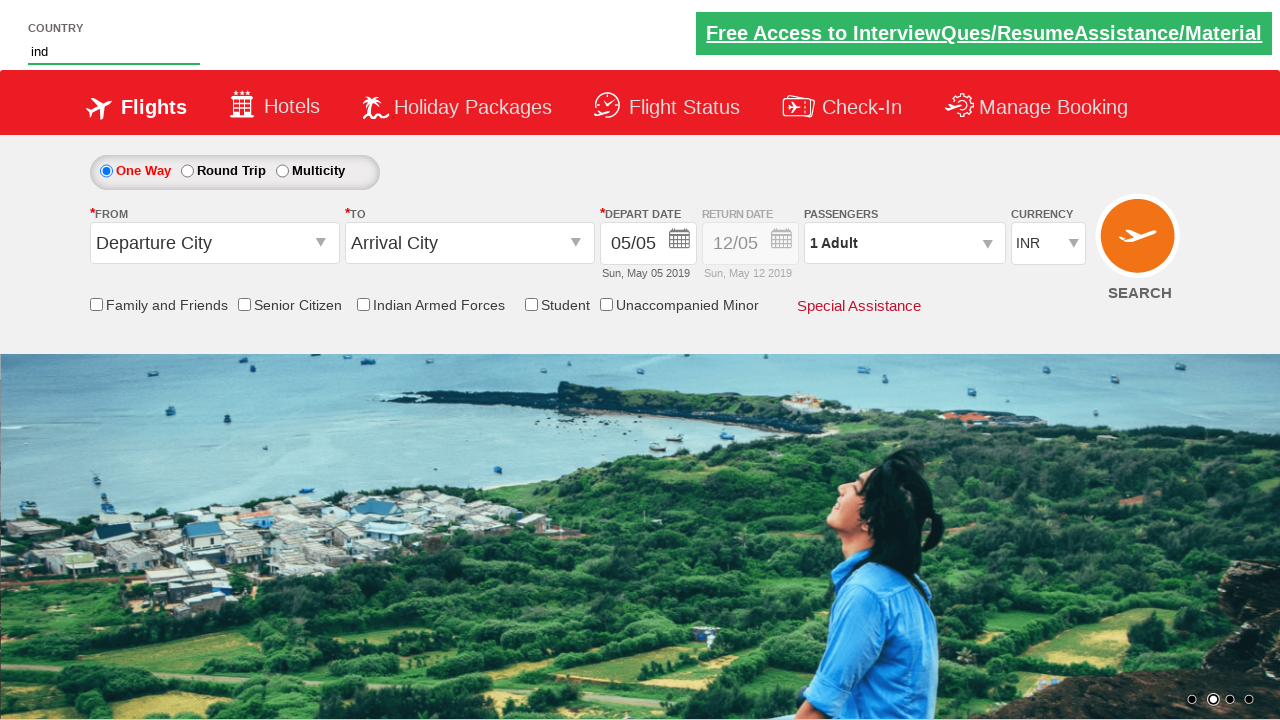

Auto-suggest dropdown suggestions loaded
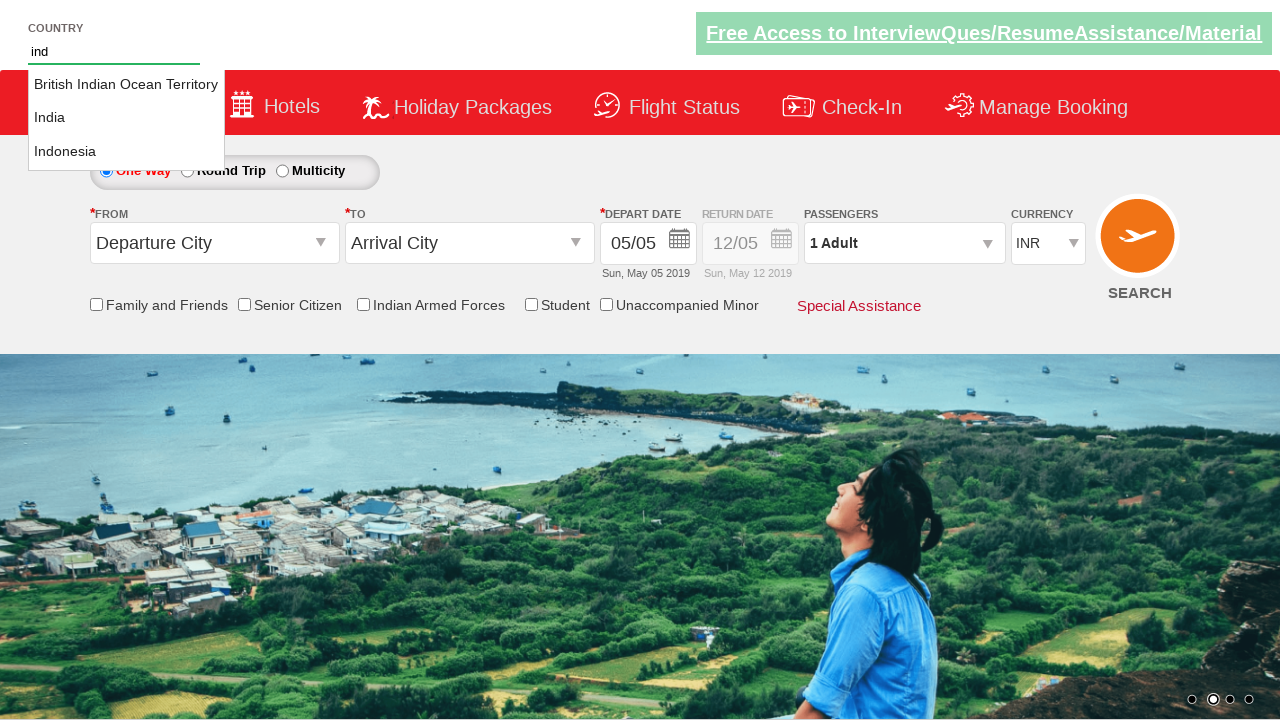

Selected 'India' from the auto-suggest dropdown at (126, 118) on li.ui-menu-item a >> nth=1
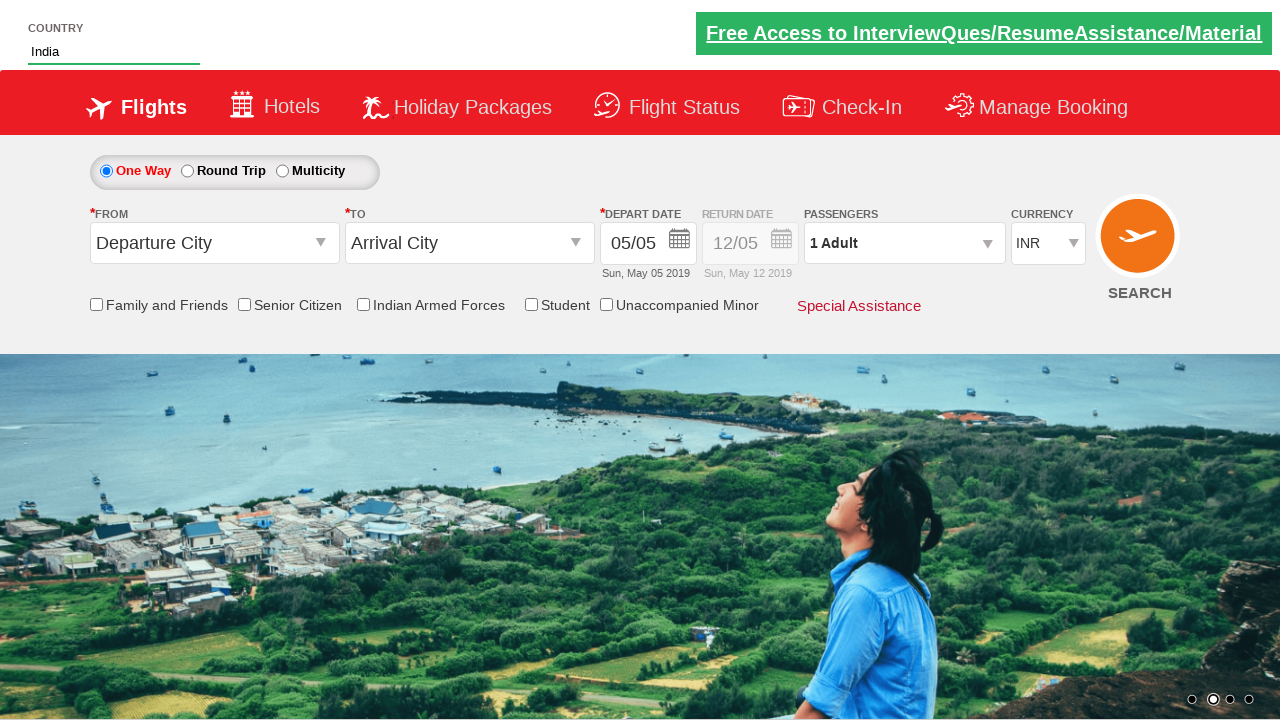

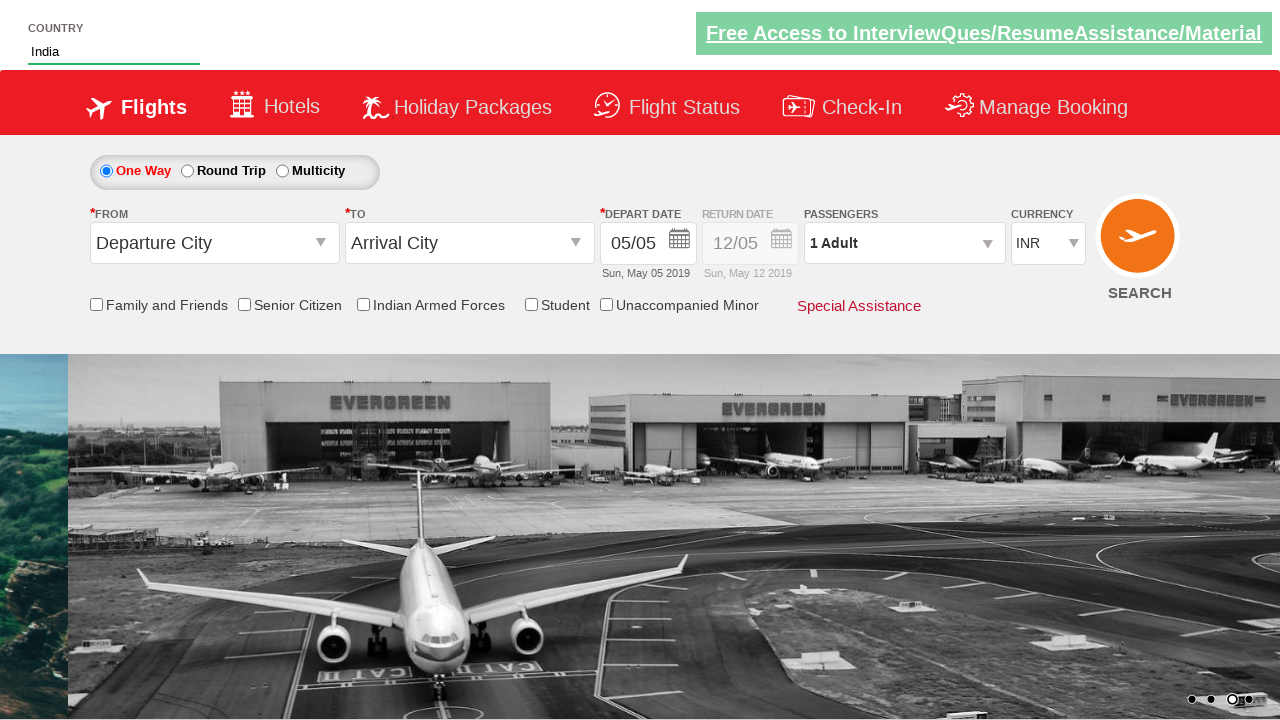